Tests horizontal scrolling functionality by scrolling right 5000 pixels and then scrolling left 5000 pixels on a dashboard page.

Starting URL: https://dashboards.handmadeinteractive.com/jasonlove/

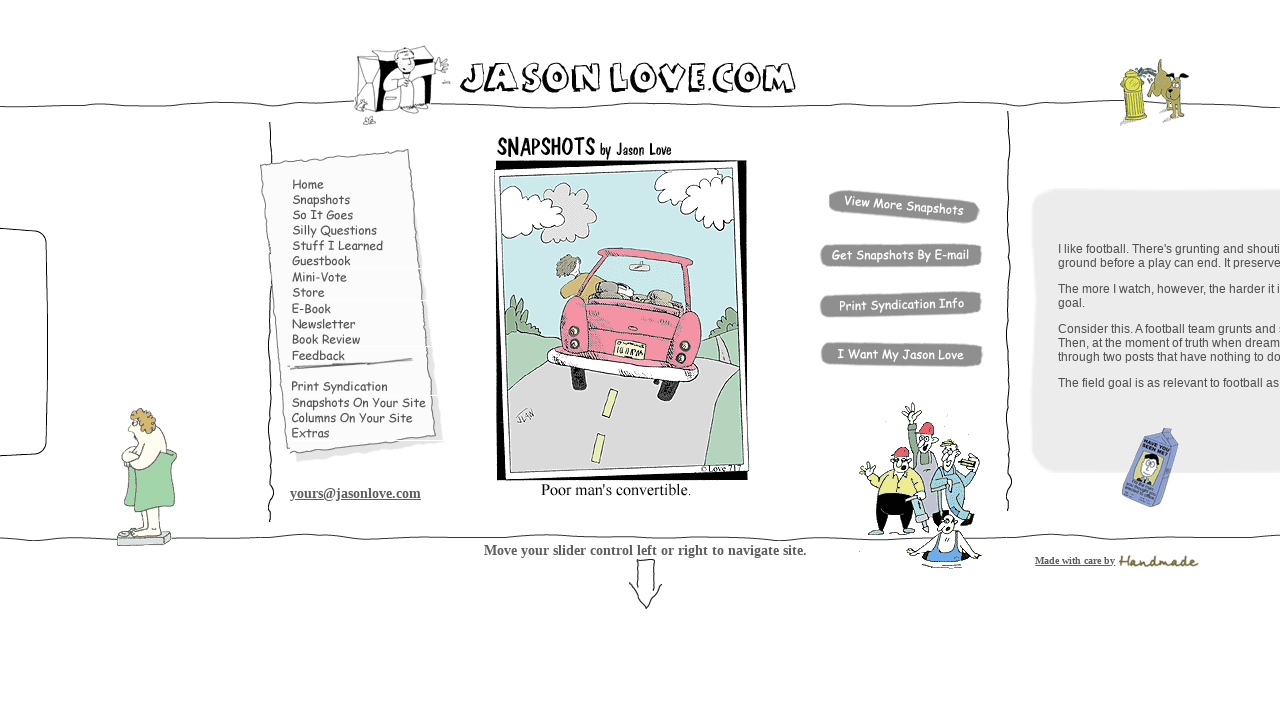

Page loaded - DOM content ready
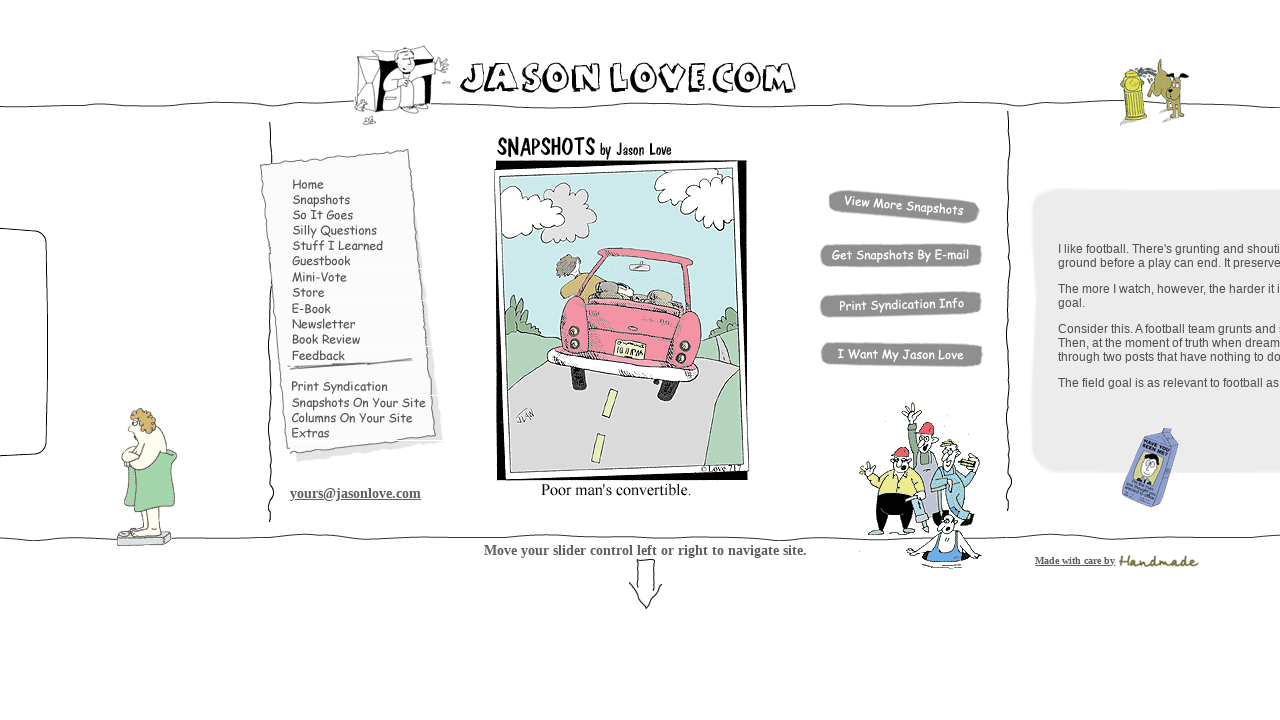

Scrolled right 5000 pixels on dashboard
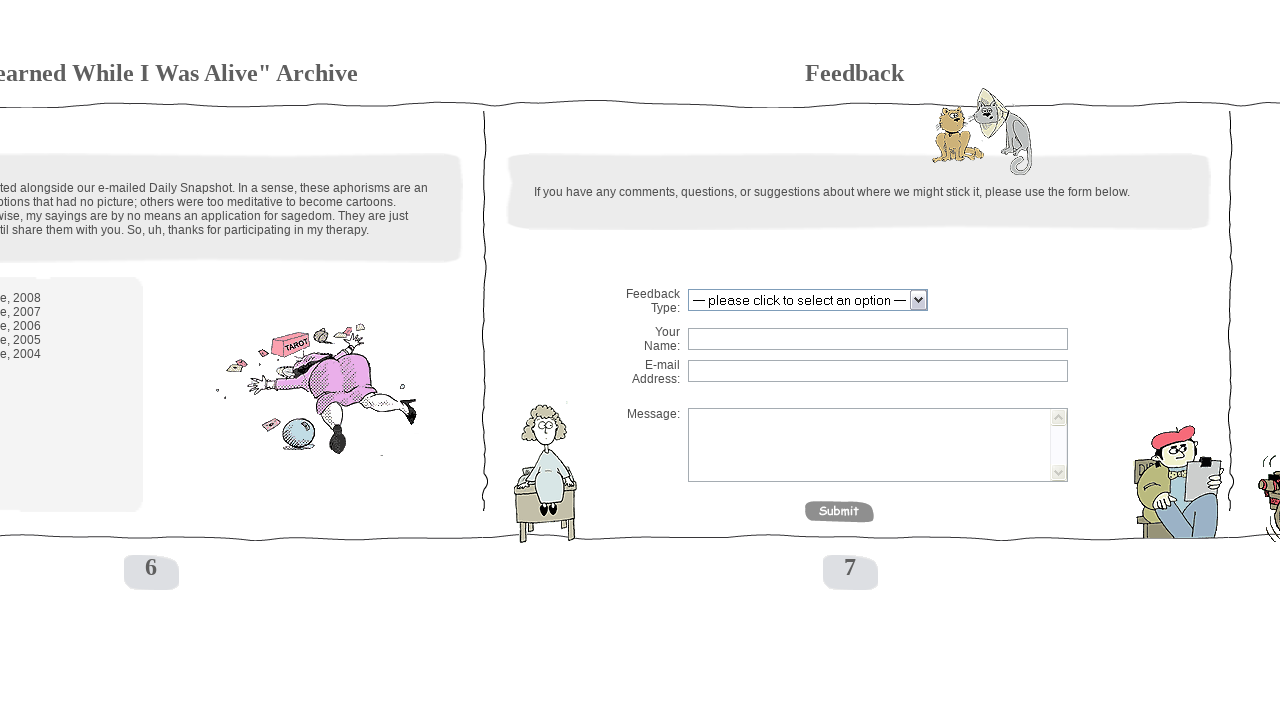

Waited 1 second to observe horizontal scroll position
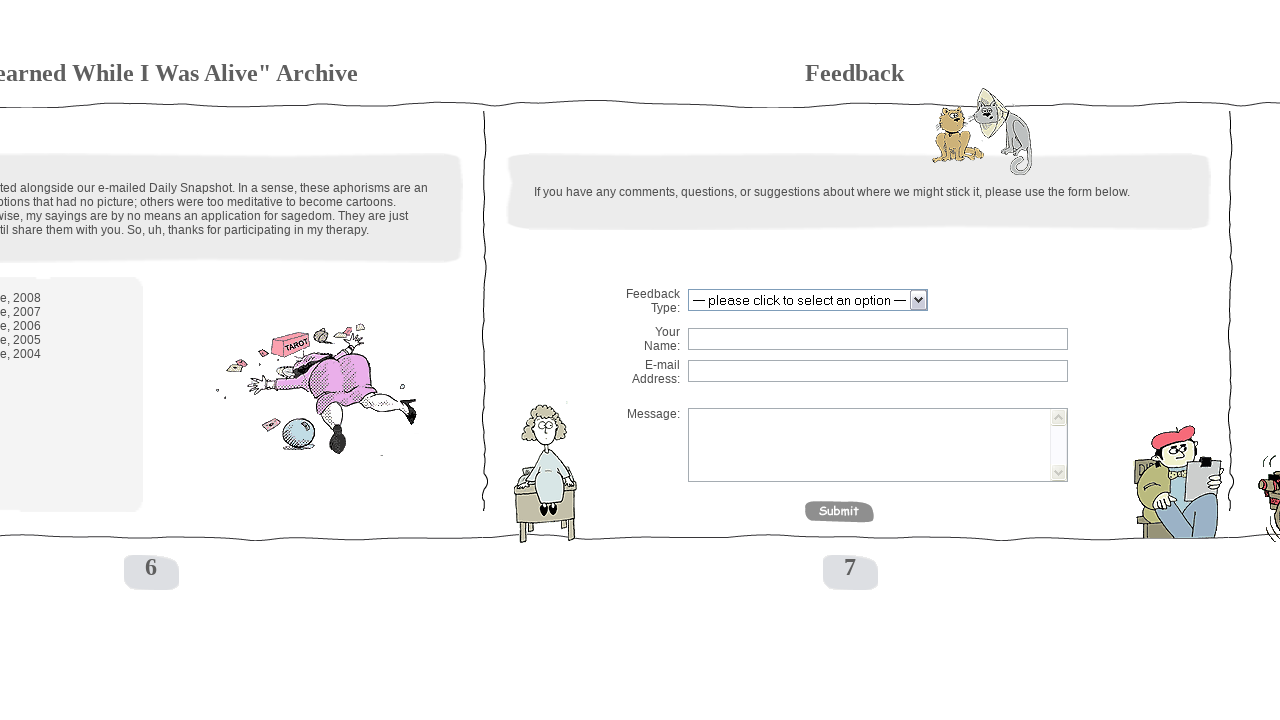

Scrolled left 5000 pixels back to original position
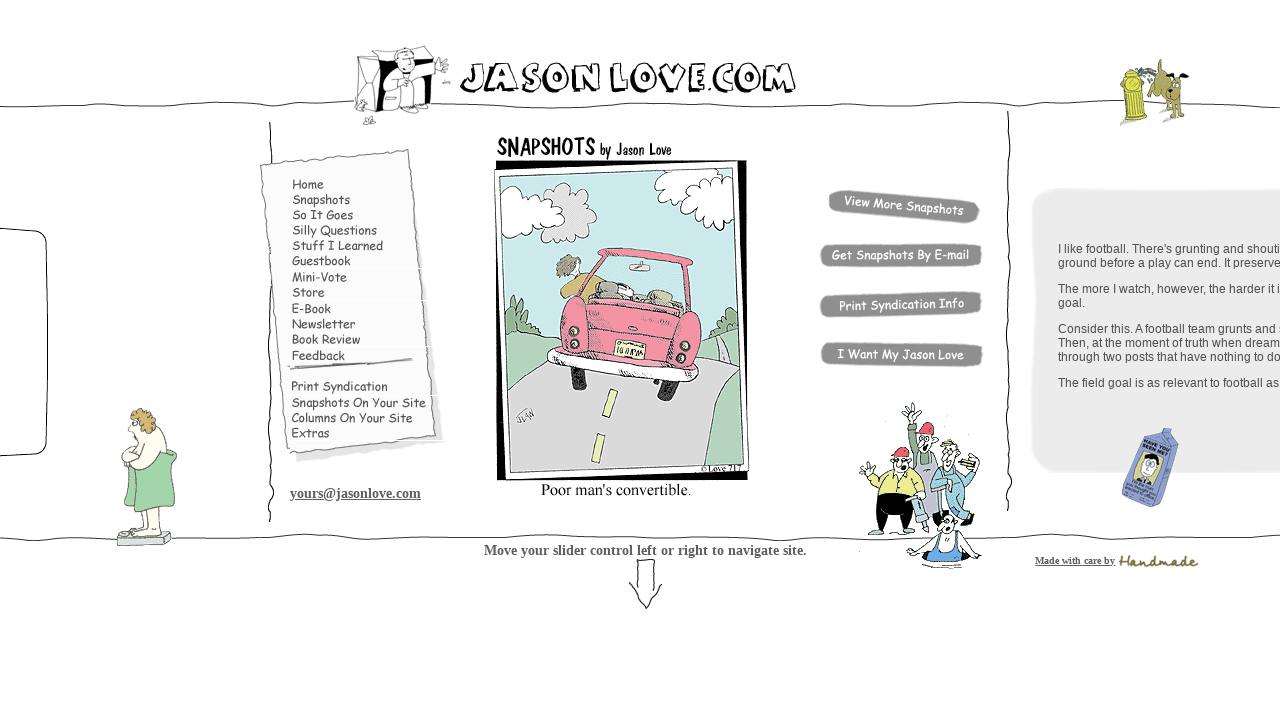

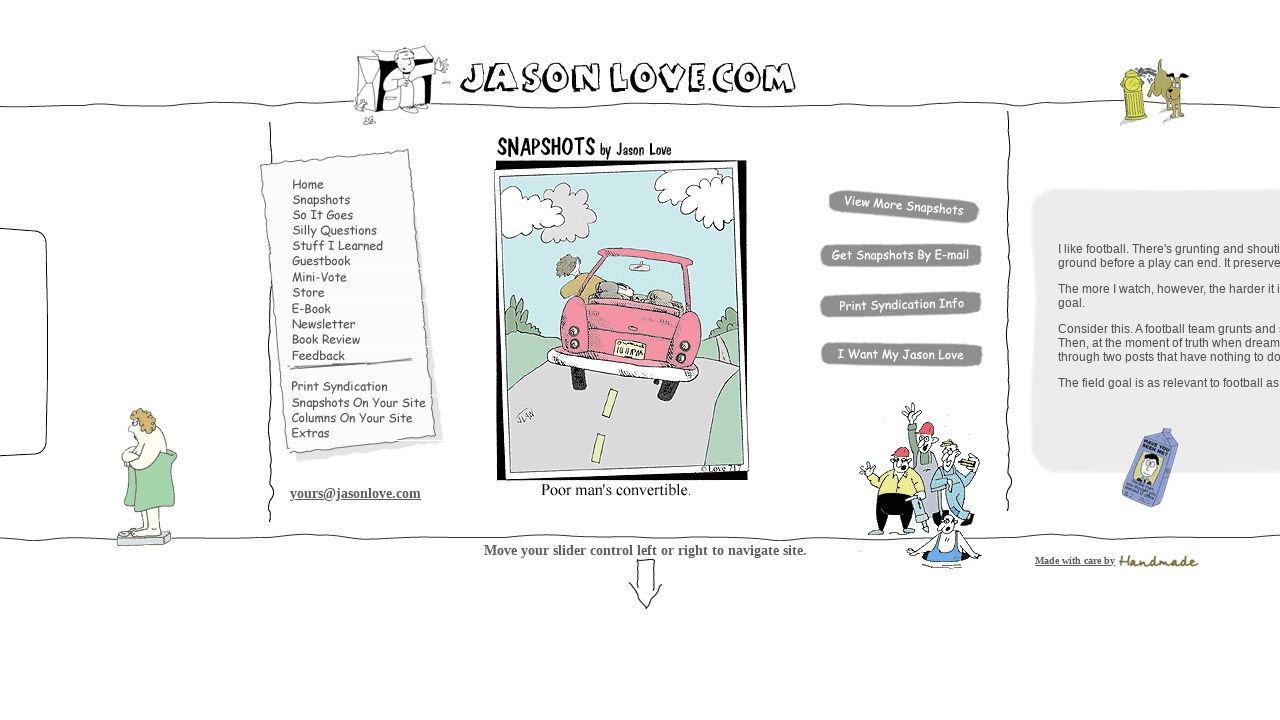